Navigates to a social card image generator page and verifies that the social card element loads successfully

Starting URL: https://social-card-image.netlify.app?id=social-card&title=Sample%20Card%20Title

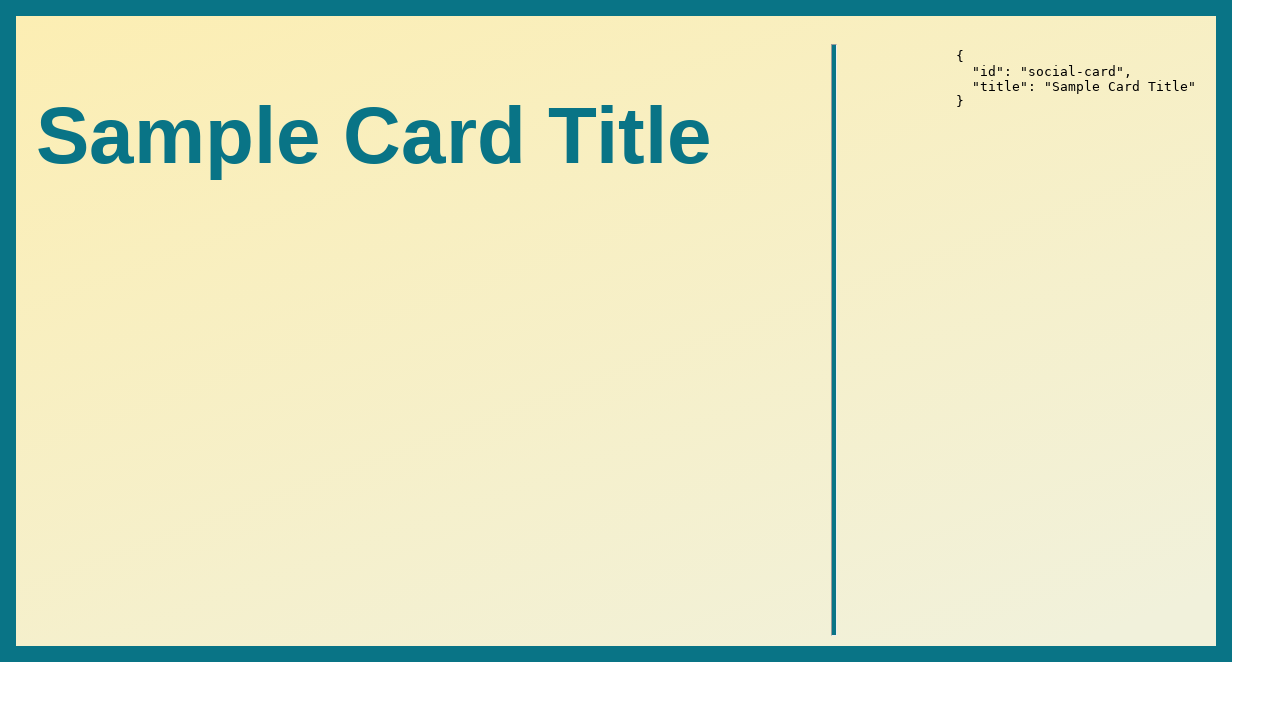

Set viewport to standard social card dimensions (1920x1080)
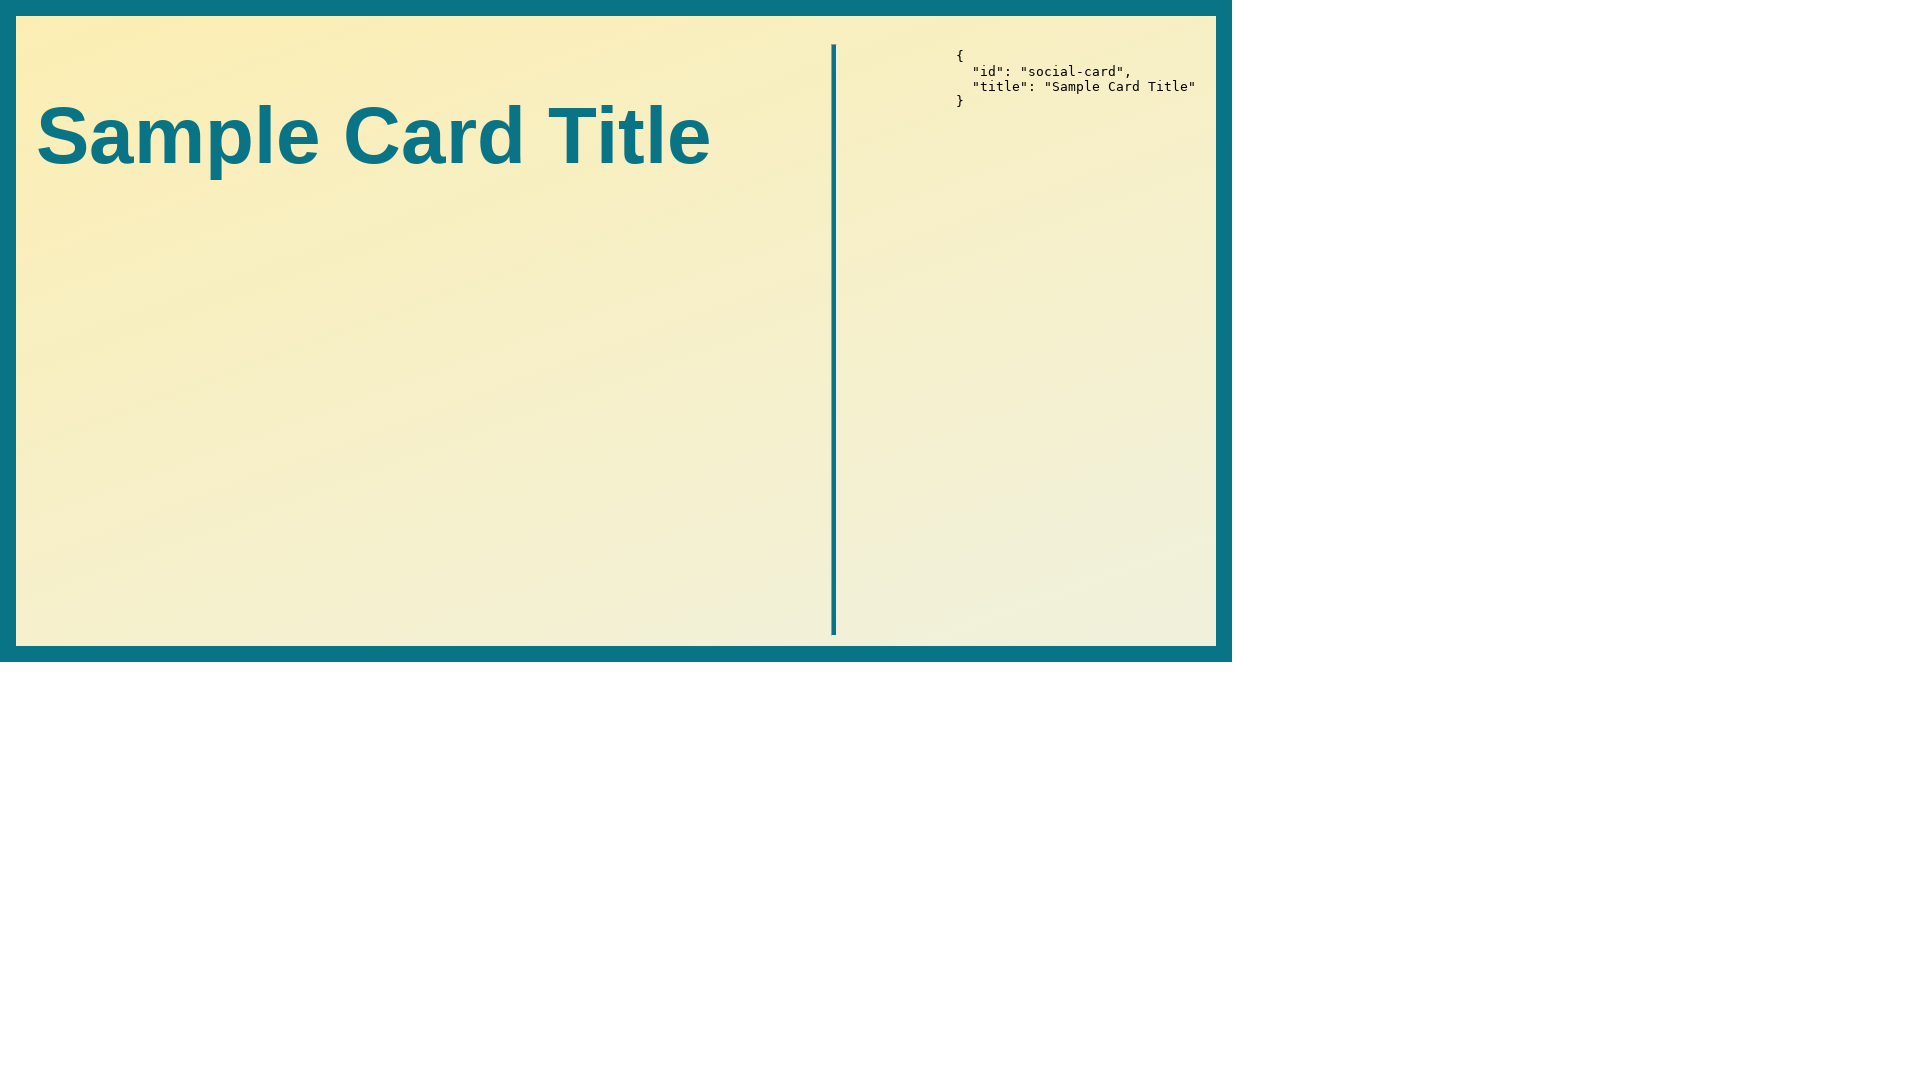

Social card element loaded successfully
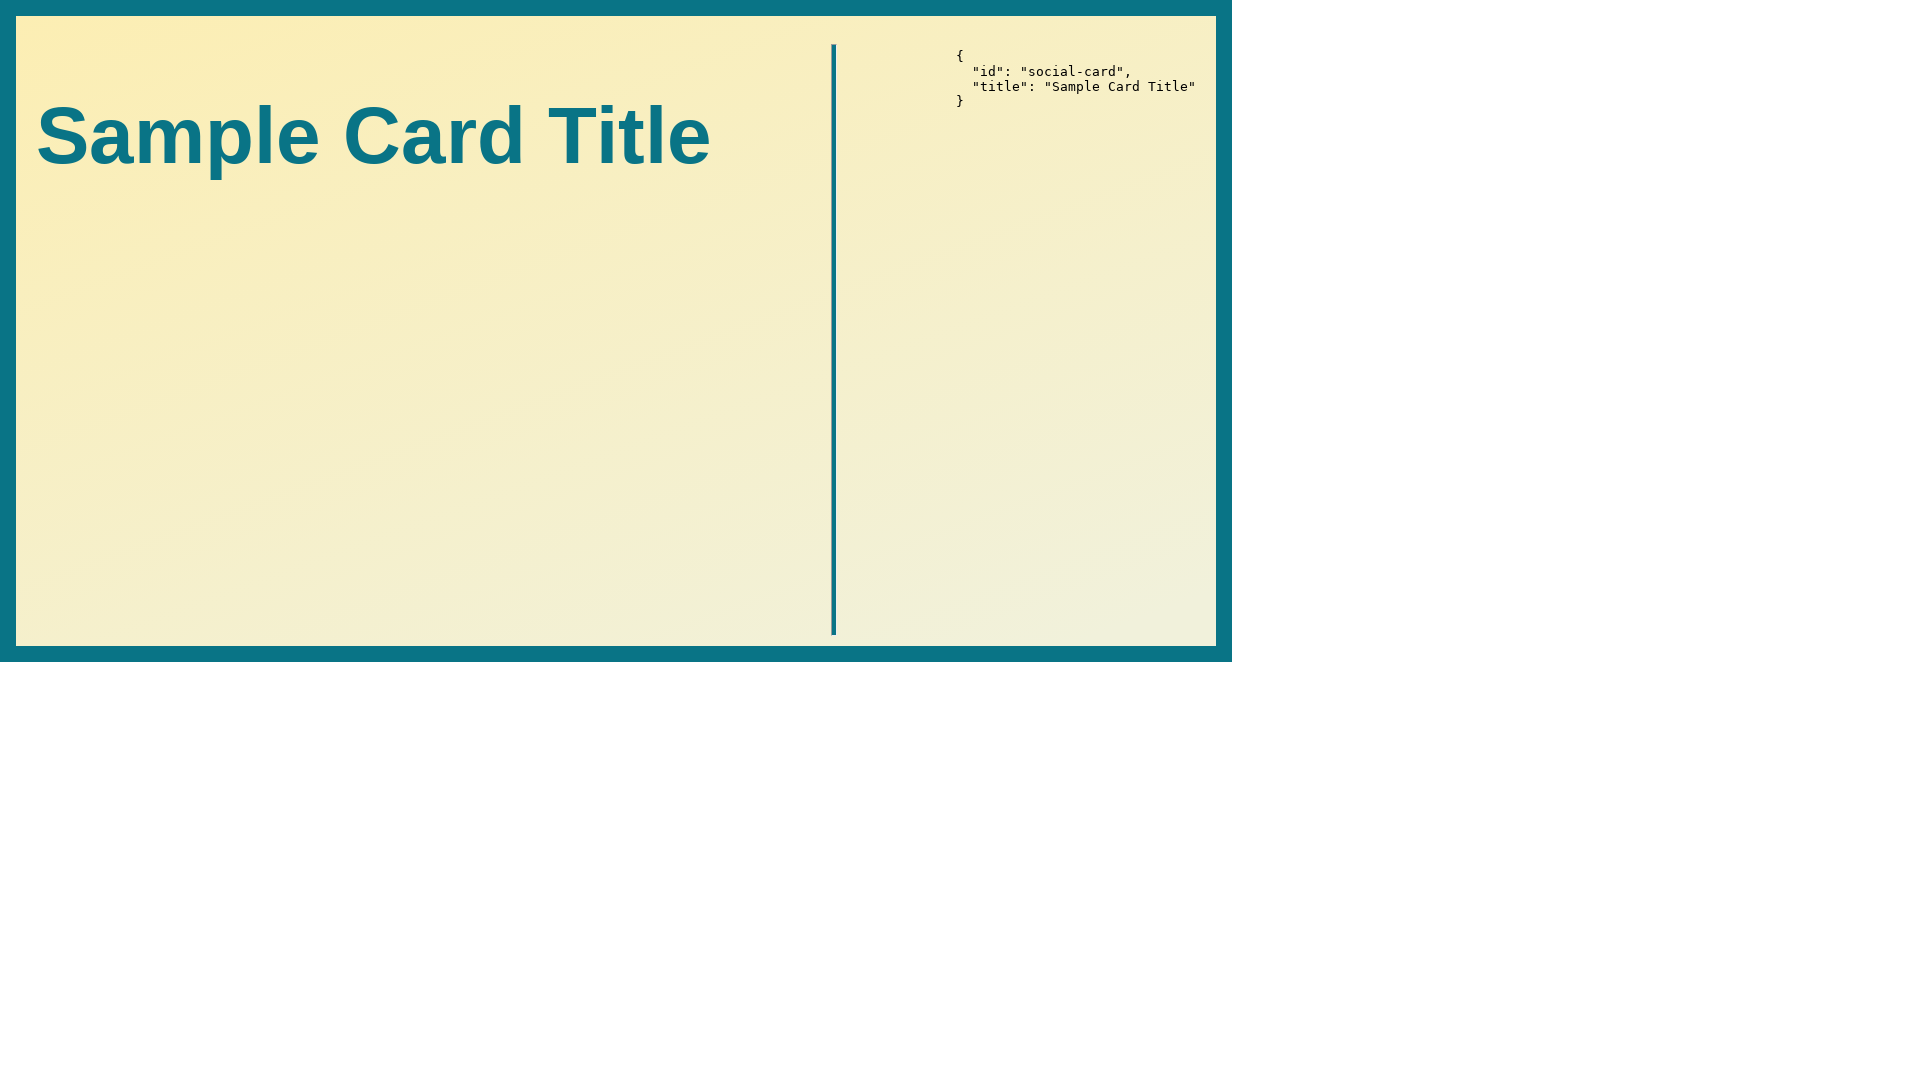

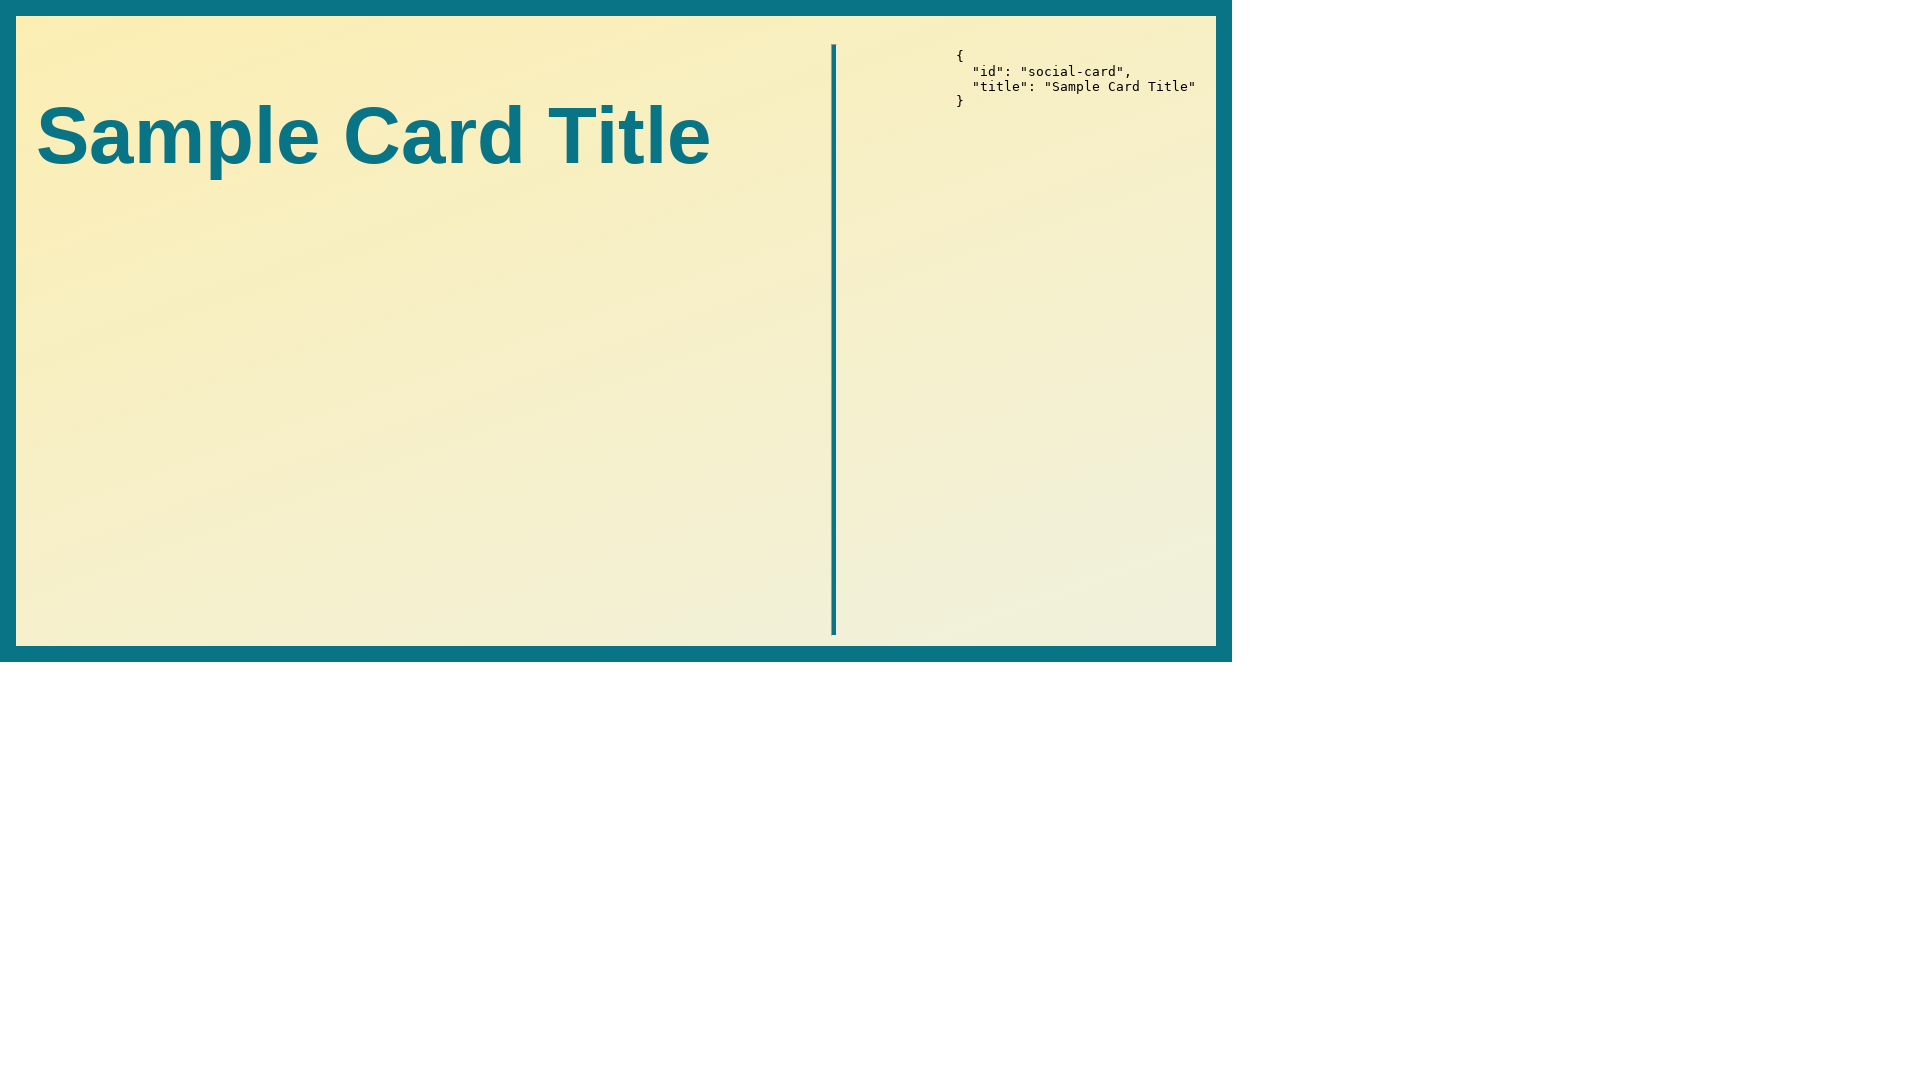